Tests that todo data persists after page reload.

Starting URL: https://demo.playwright.dev/todomvc

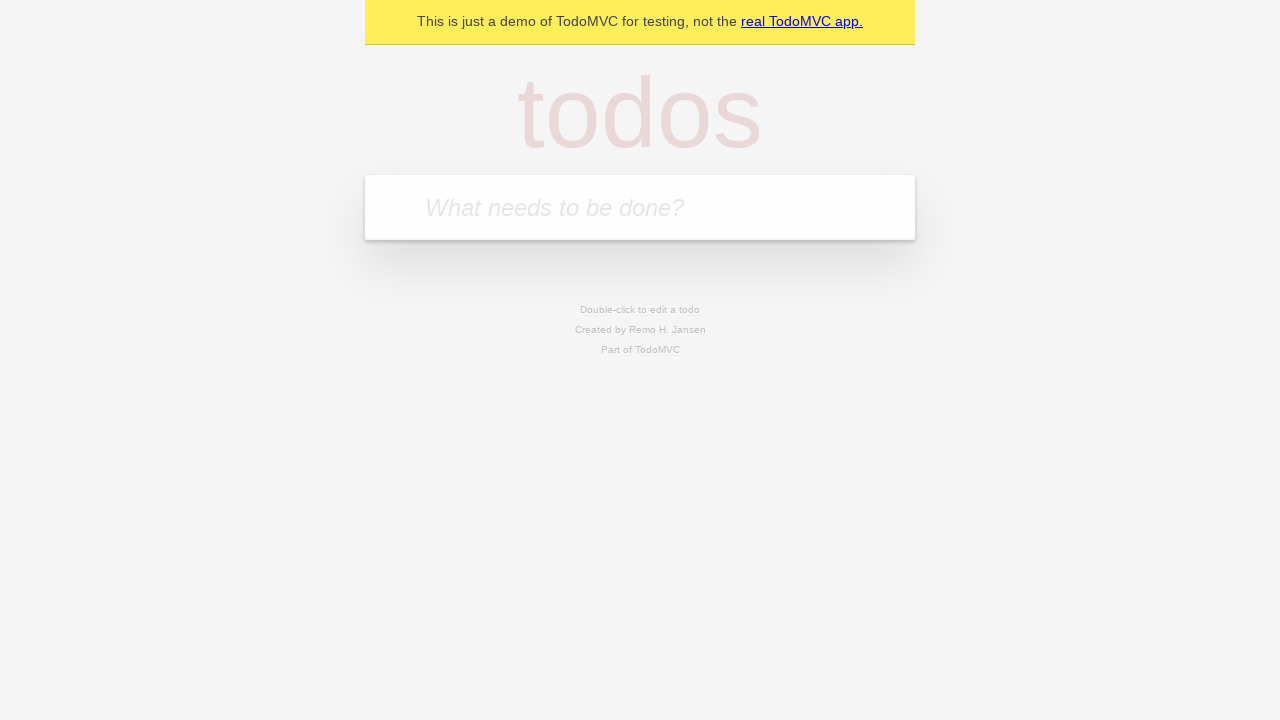

Filled todo input with 'buy some cheese' on internal:attr=[placeholder="What needs to be done?"i]
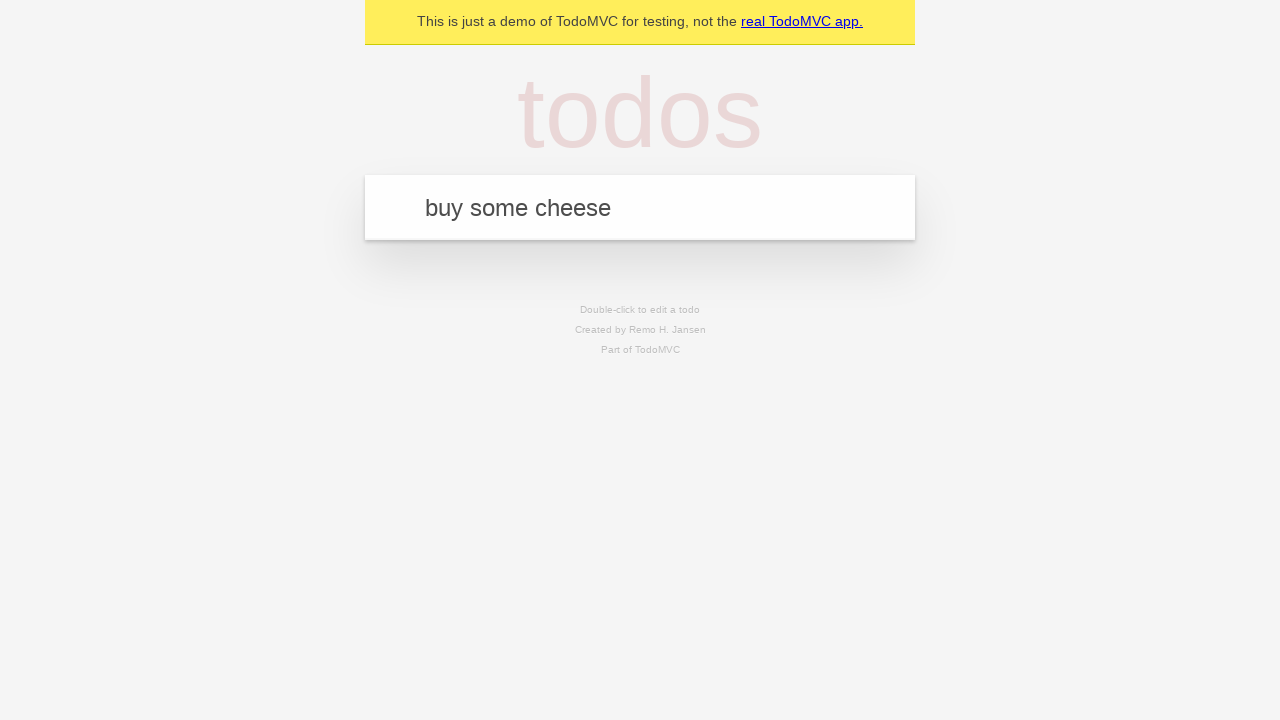

Pressed Enter to create first todo on internal:attr=[placeholder="What needs to be done?"i]
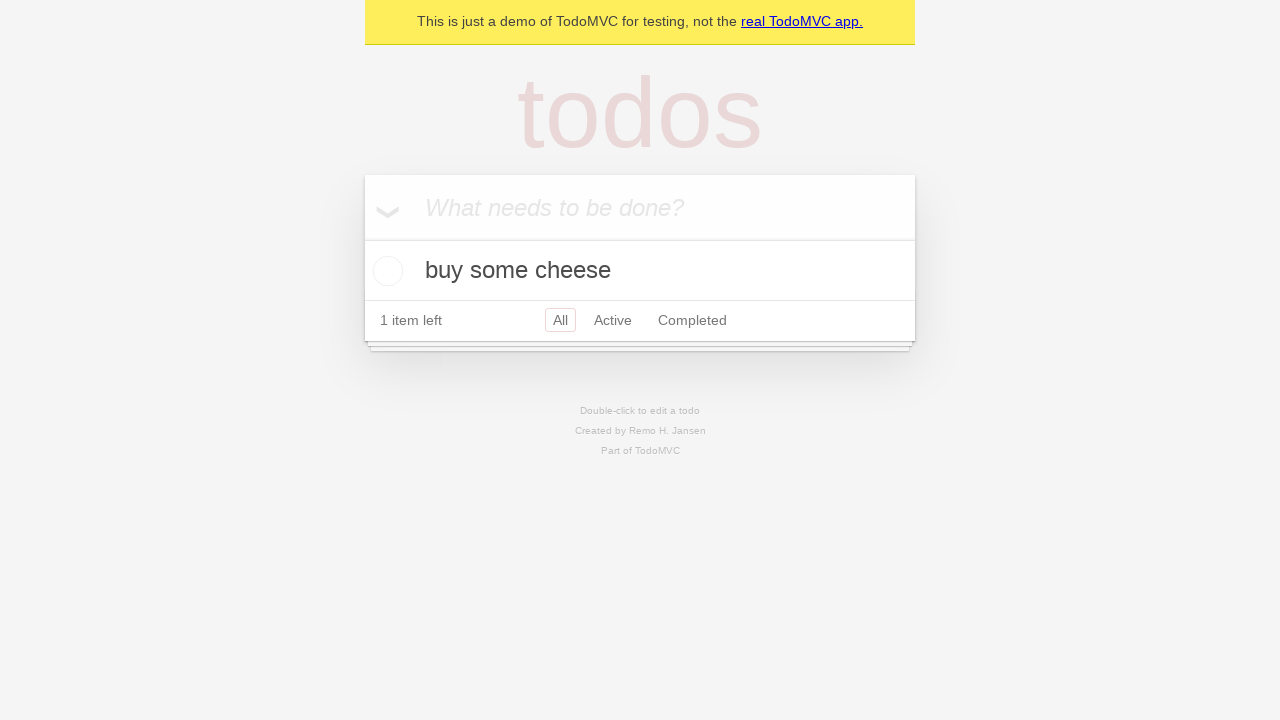

Filled todo input with 'feed the cat' on internal:attr=[placeholder="What needs to be done?"i]
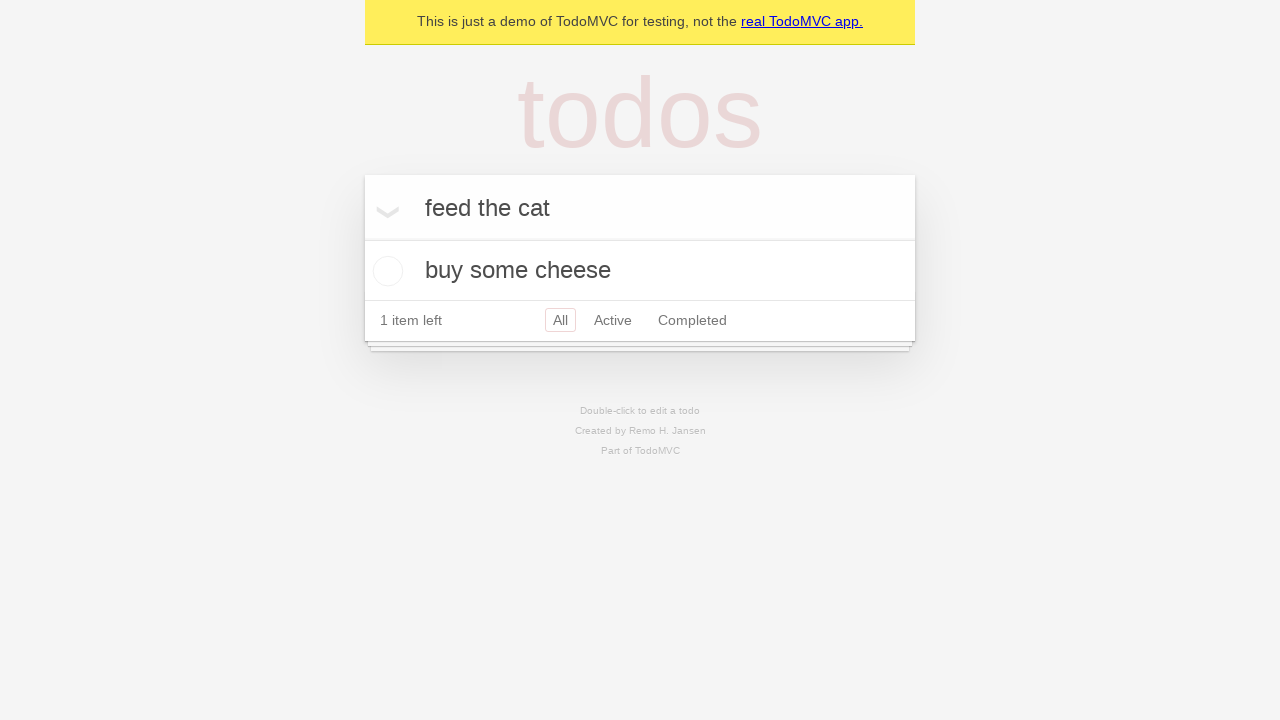

Pressed Enter to create second todo on internal:attr=[placeholder="What needs to be done?"i]
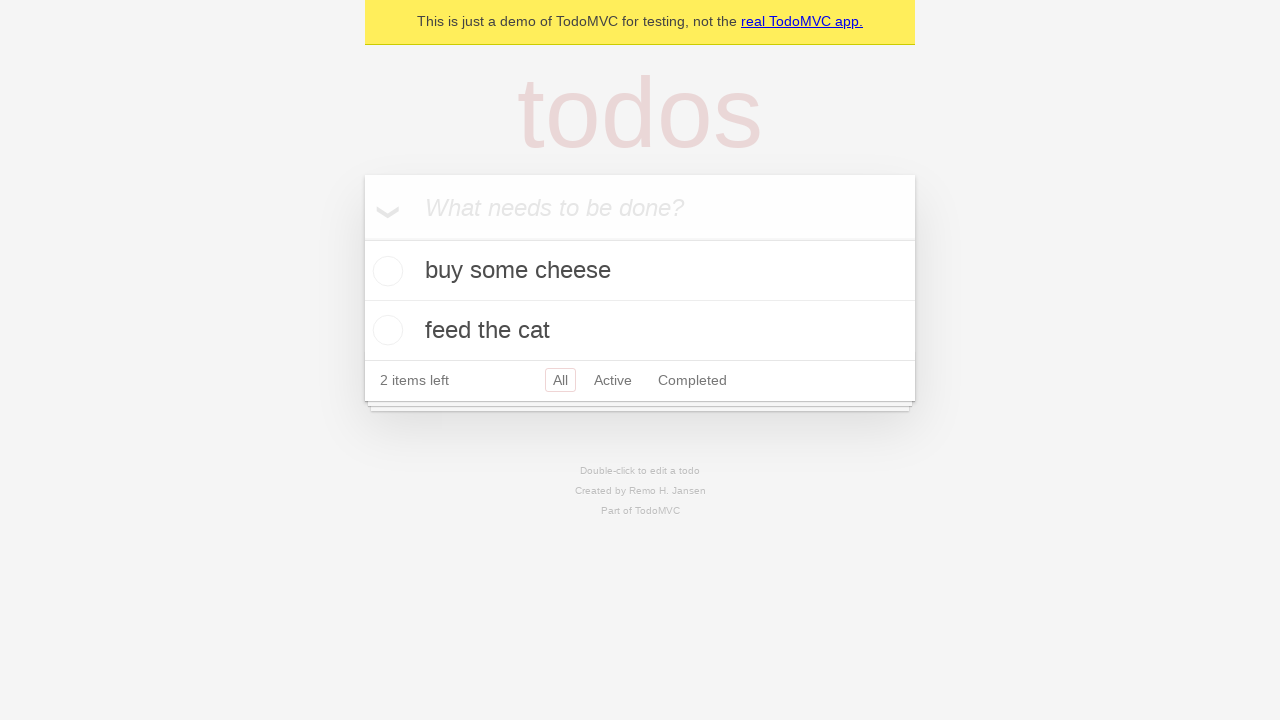

Located all todo items
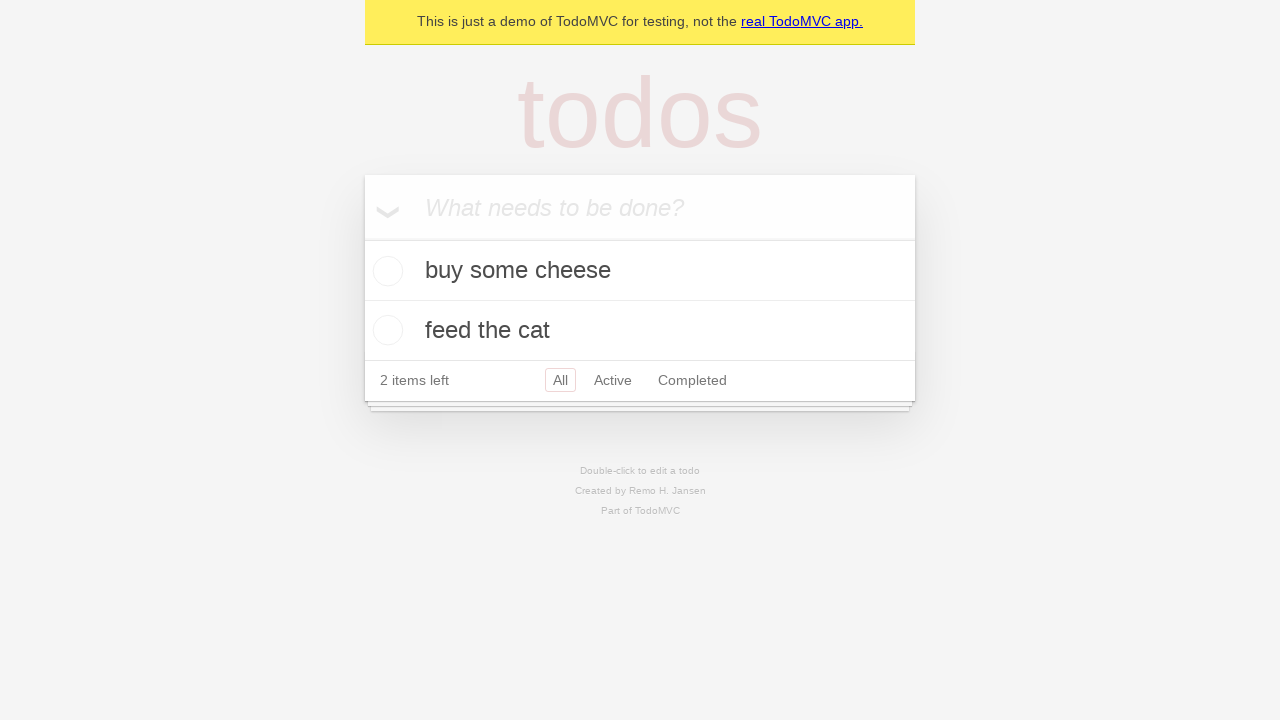

Located checkbox for first todo item
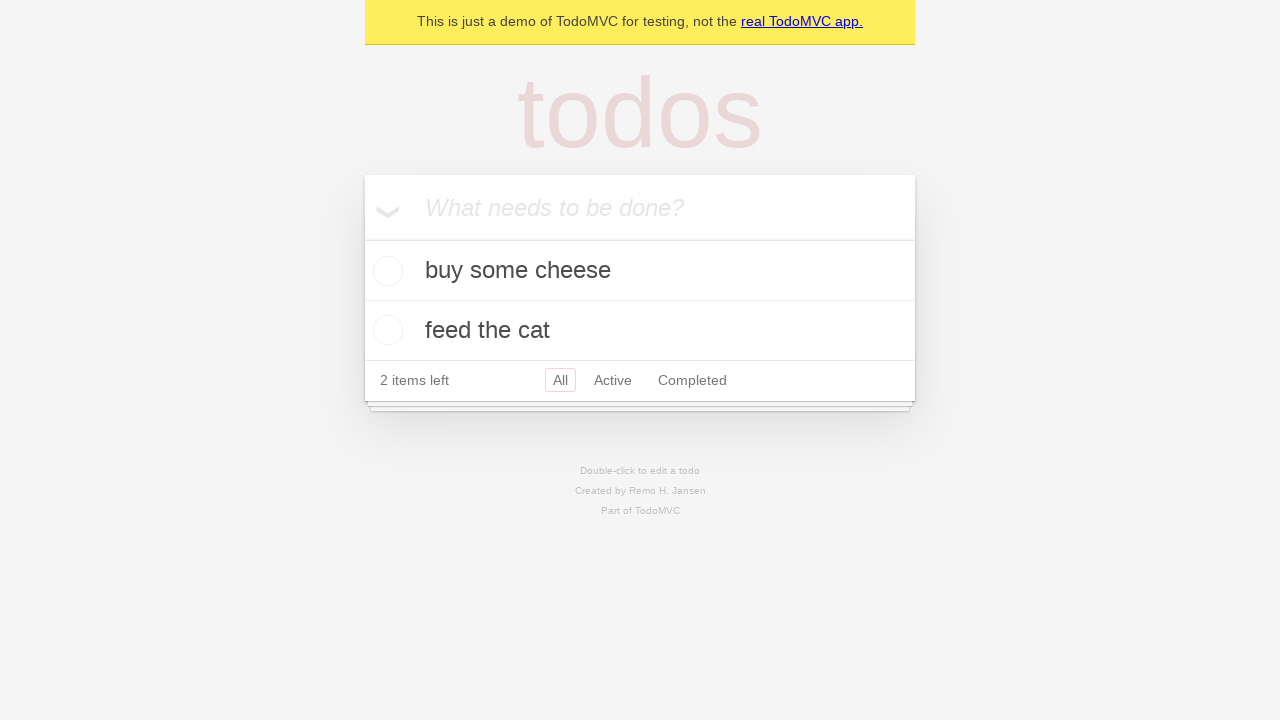

Checked the first todo item at (385, 271) on internal:testid=[data-testid="todo-item"s] >> nth=0 >> internal:role=checkbox
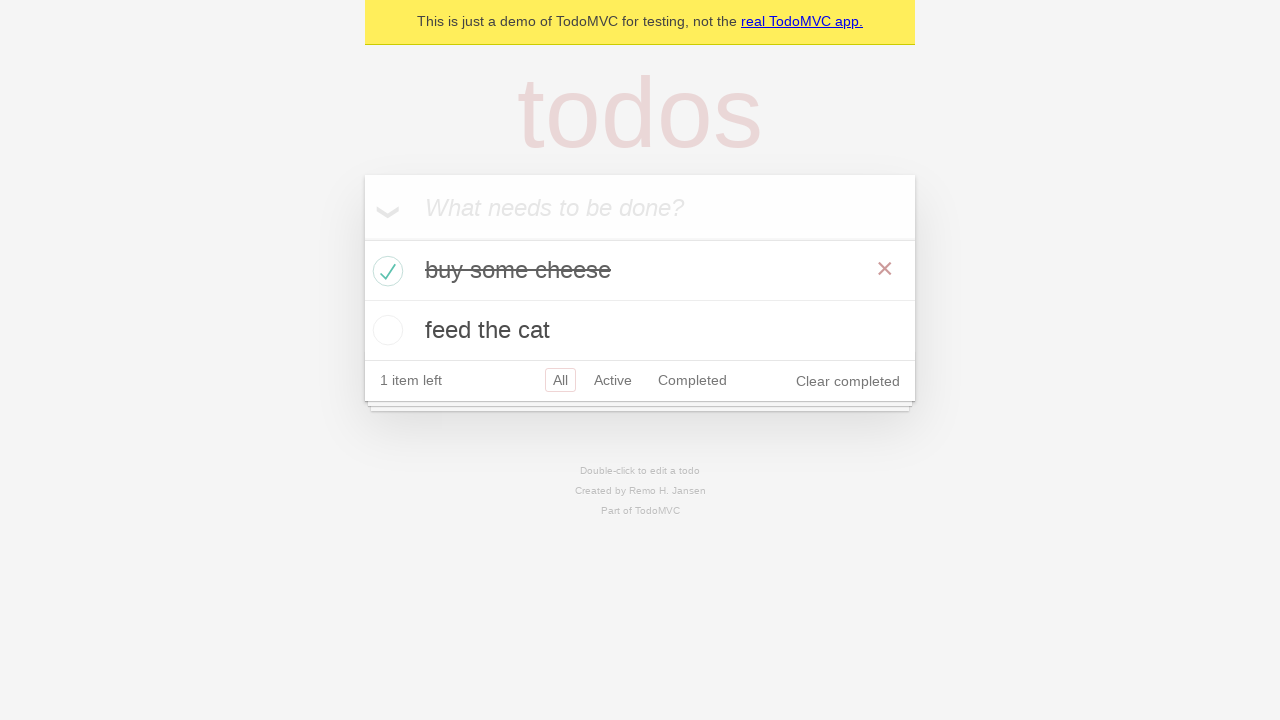

Reloaded the page
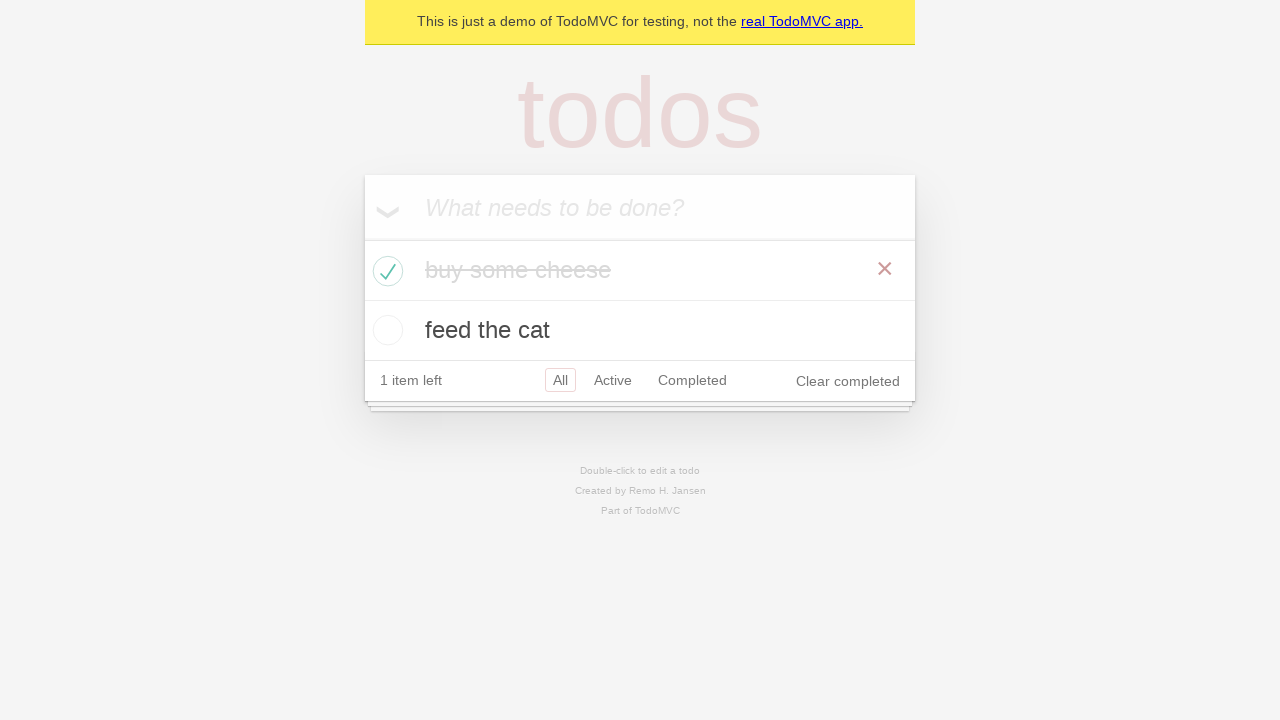

Verified todos persisted after page reload
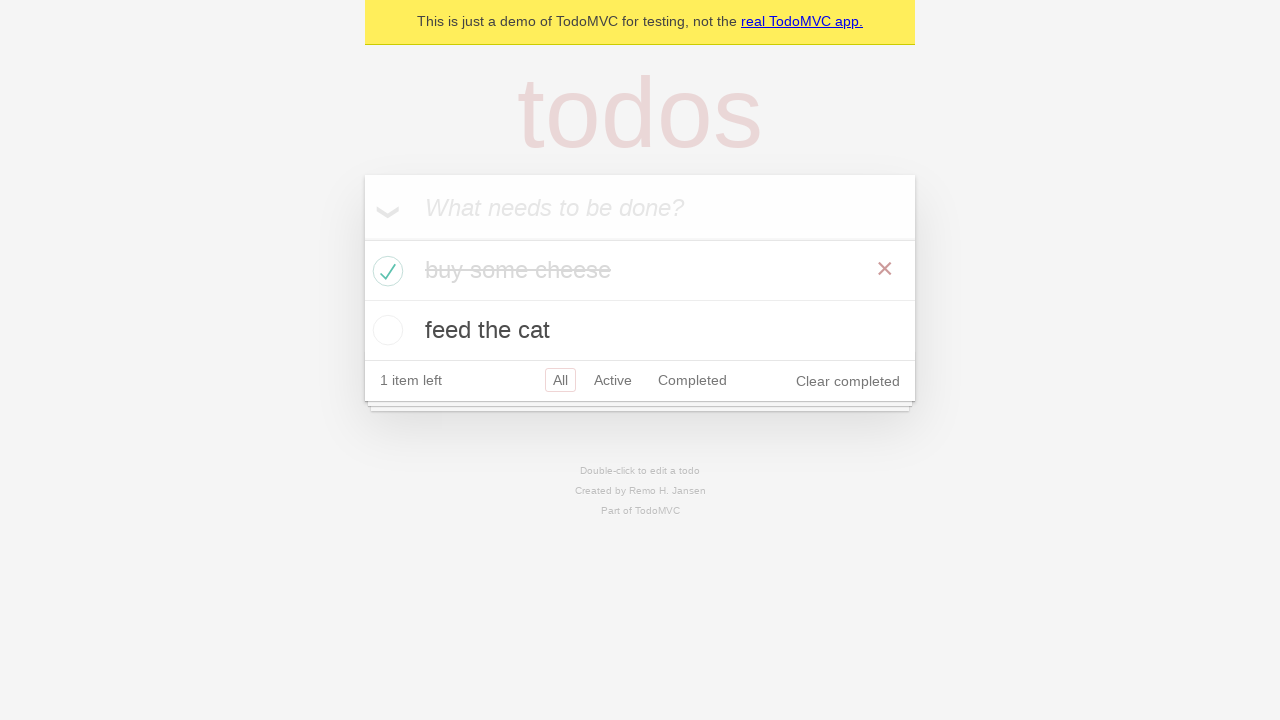

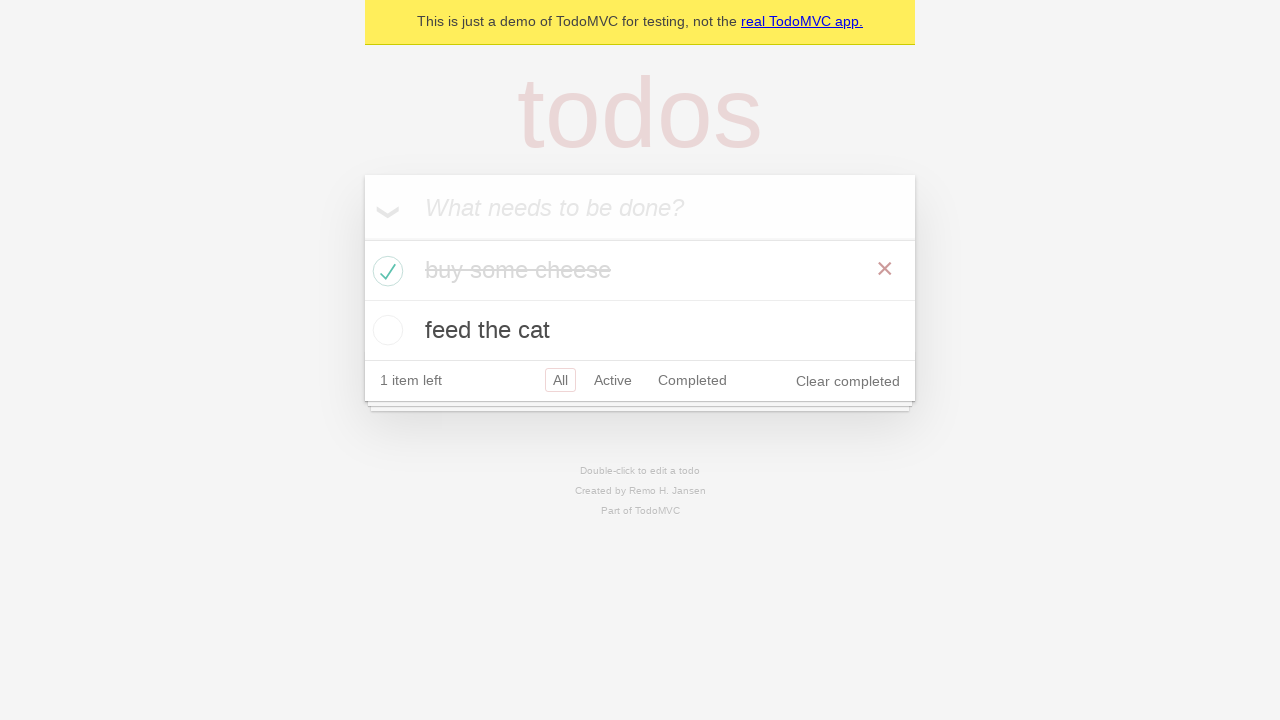